Tests pagination functionality on an offers page by clicking to sort a column and navigating through all pages using the Next button until reaching the last page.

Starting URL: https://rahulshettyacademy.com/seleniumPractise/#/offers

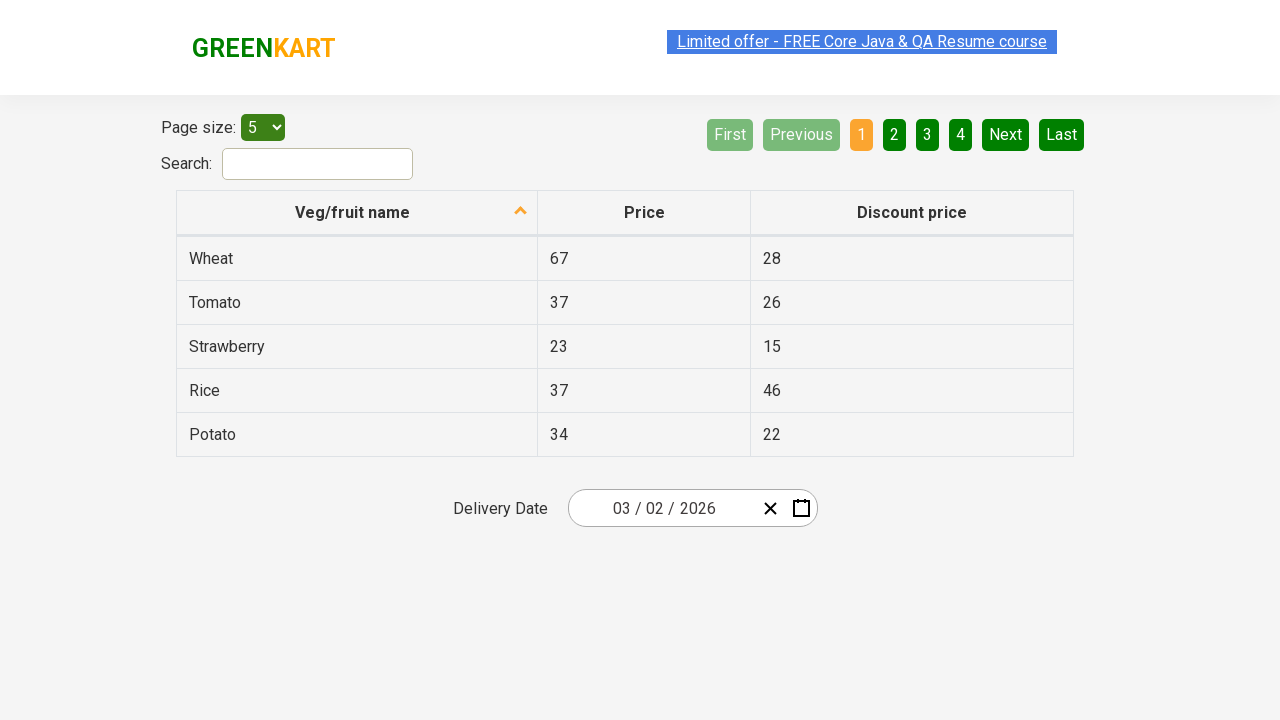

Clicked first column header to sort the table at (357, 213) on (//thead/tr/th)[1]
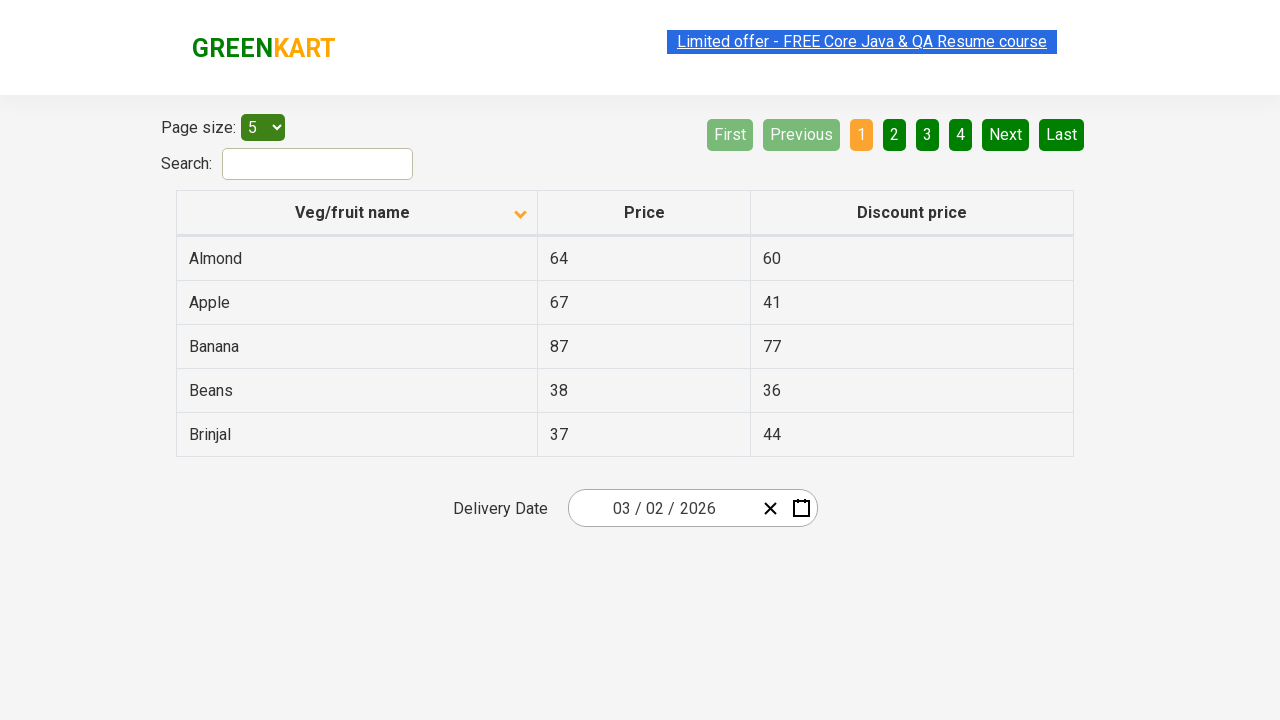

Table loaded with tbody rows
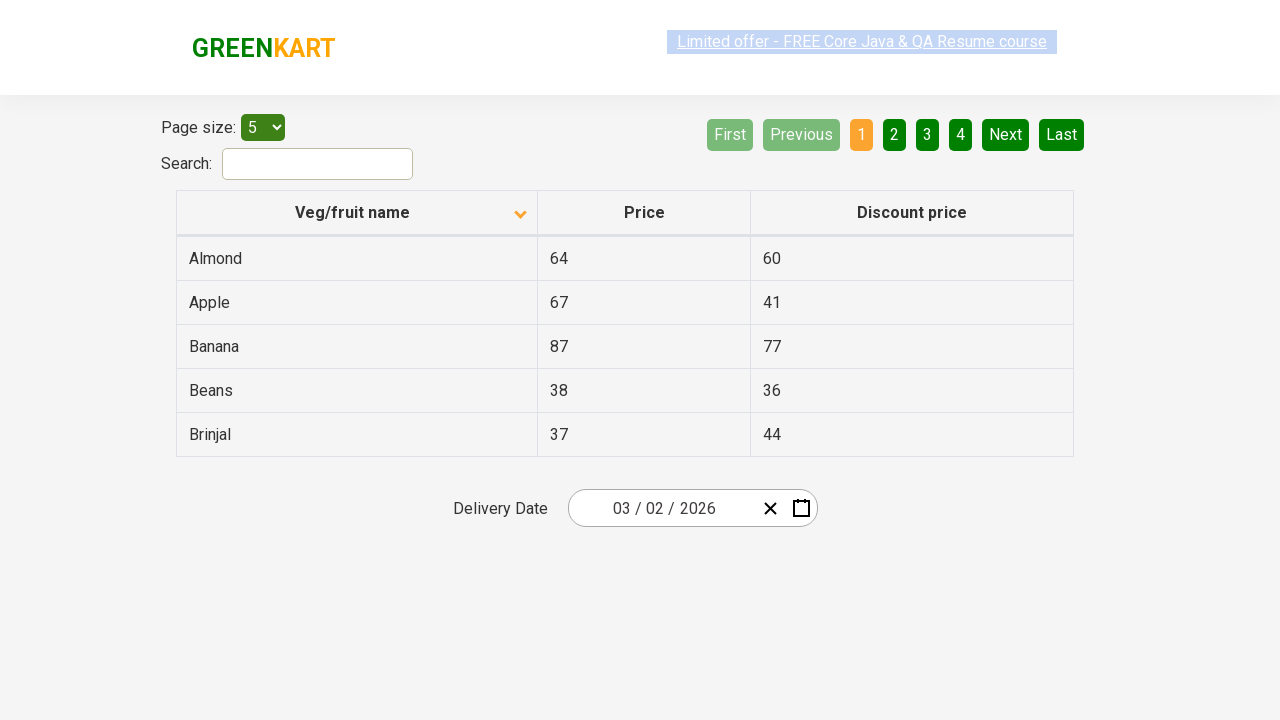

Checked Next button state: aria-disabled='false'
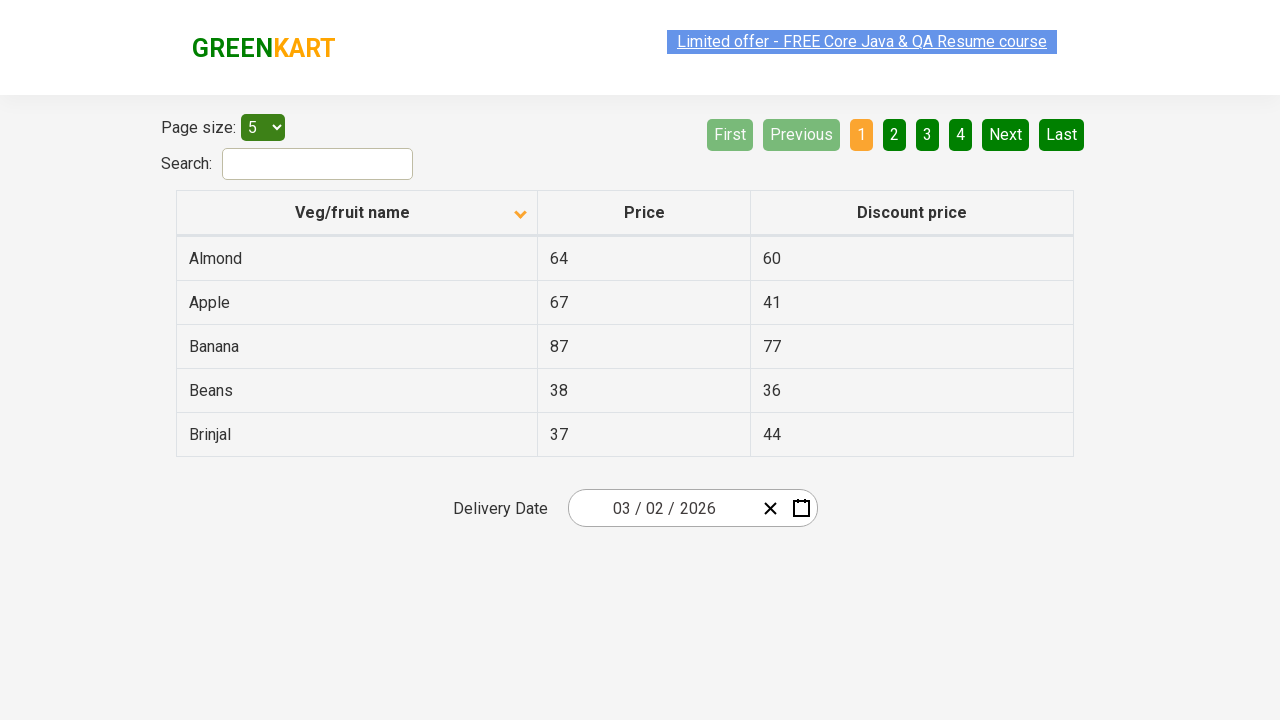

Clicked Next button to navigate to next page at (1006, 134) on xpath=//a[@aria-label='Next']
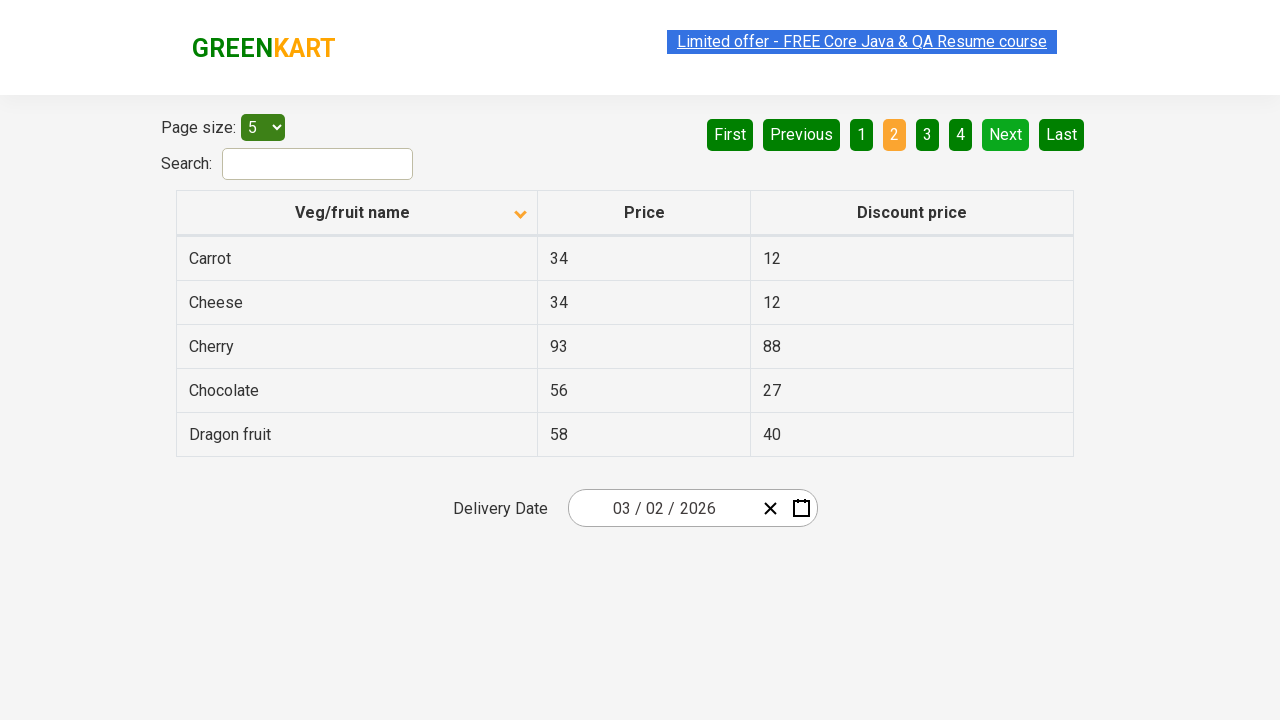

Table updated on new page
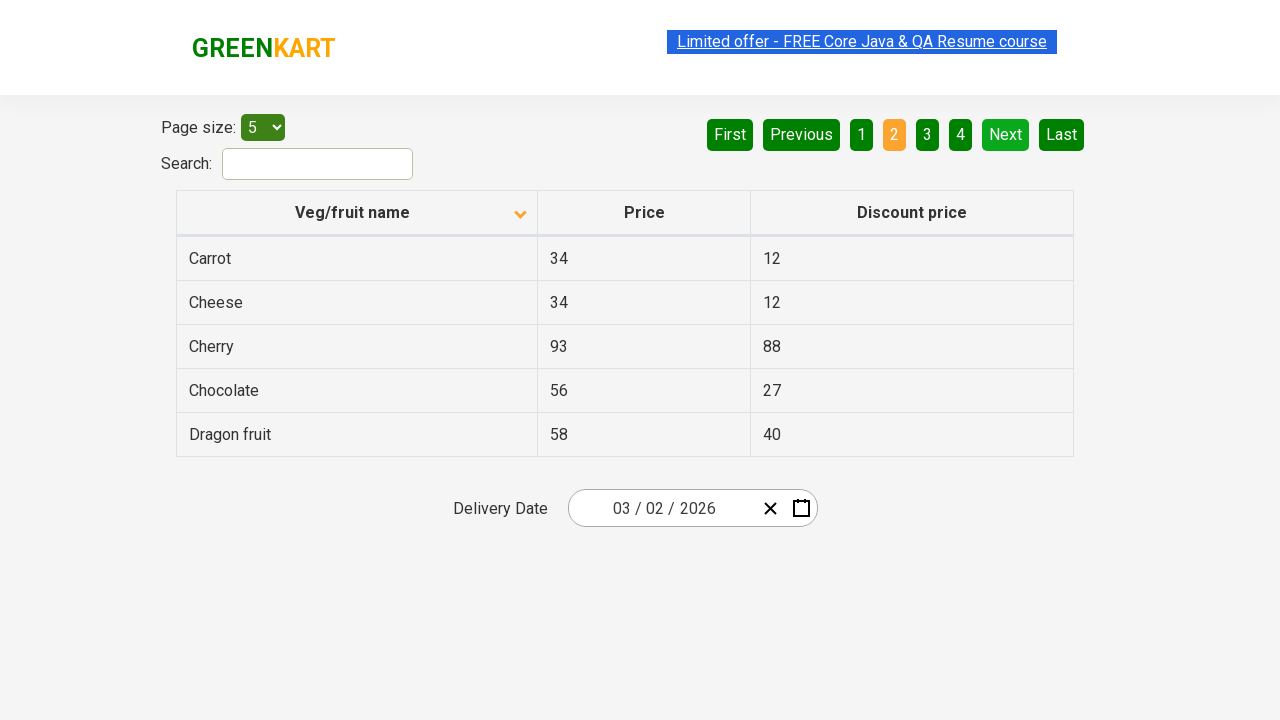

Checked Next button state: aria-disabled='false'
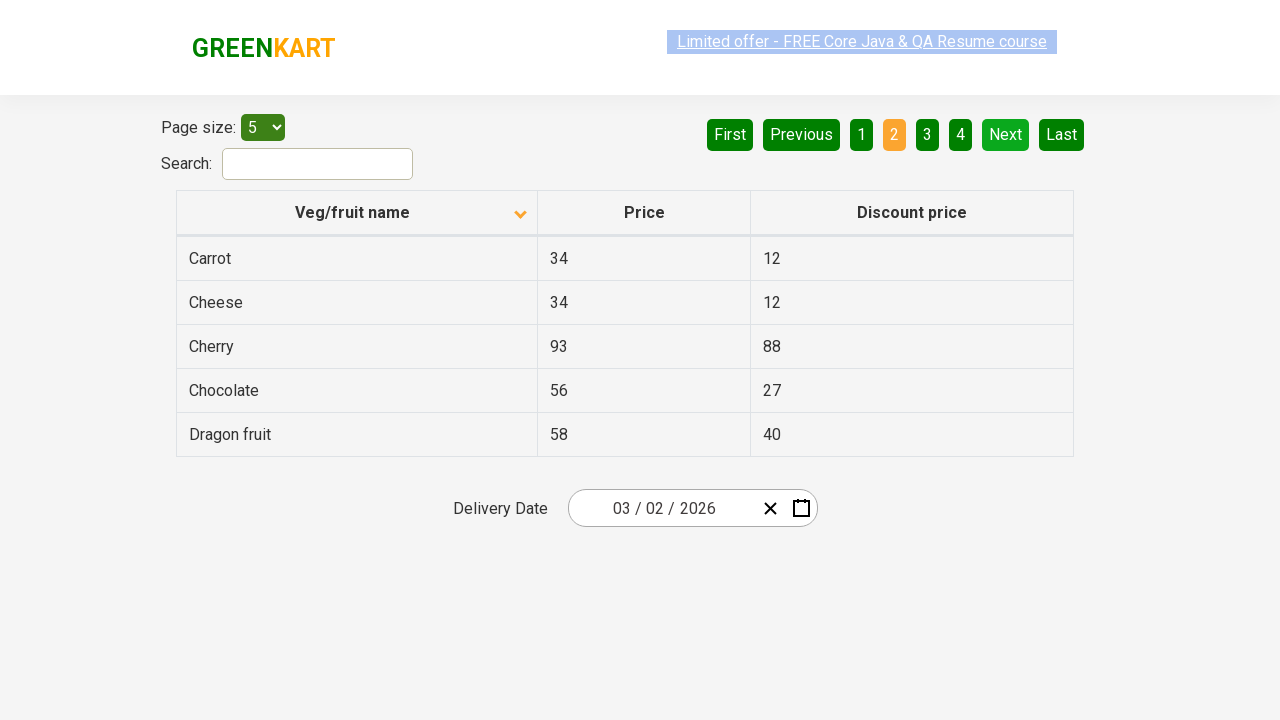

Clicked Next button to navigate to next page at (1006, 134) on xpath=//a[@aria-label='Next']
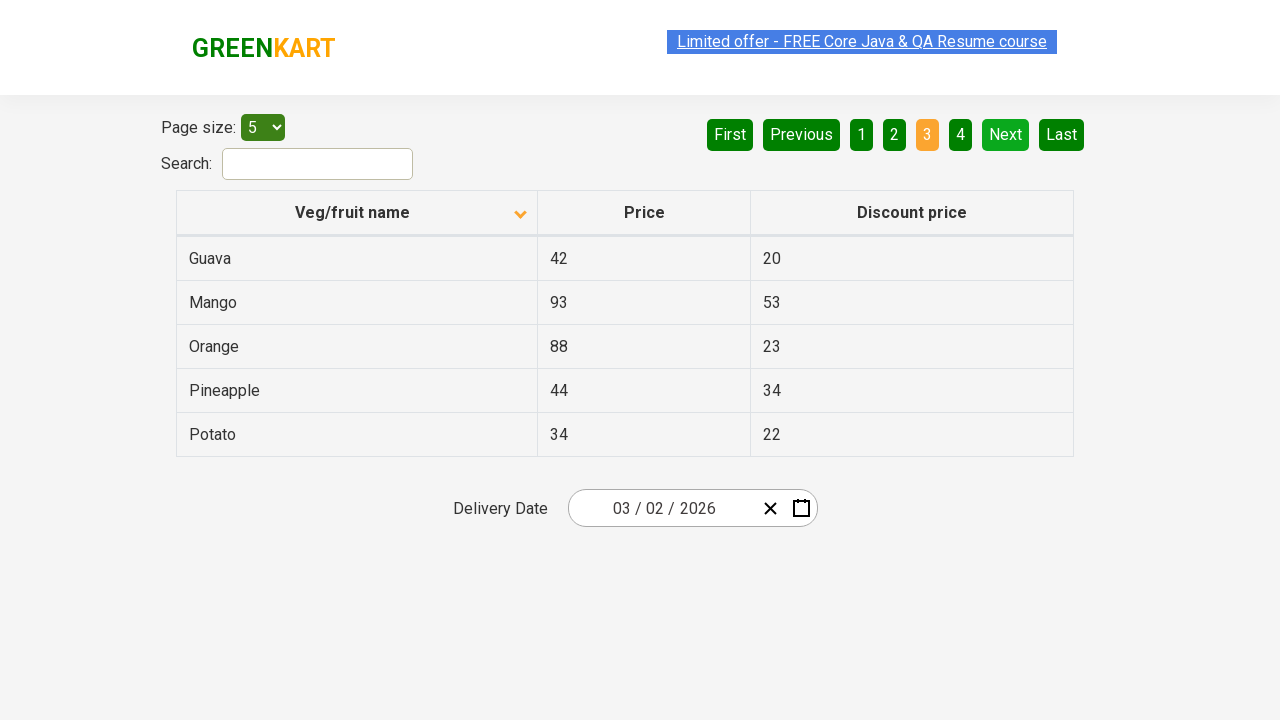

Table updated on new page
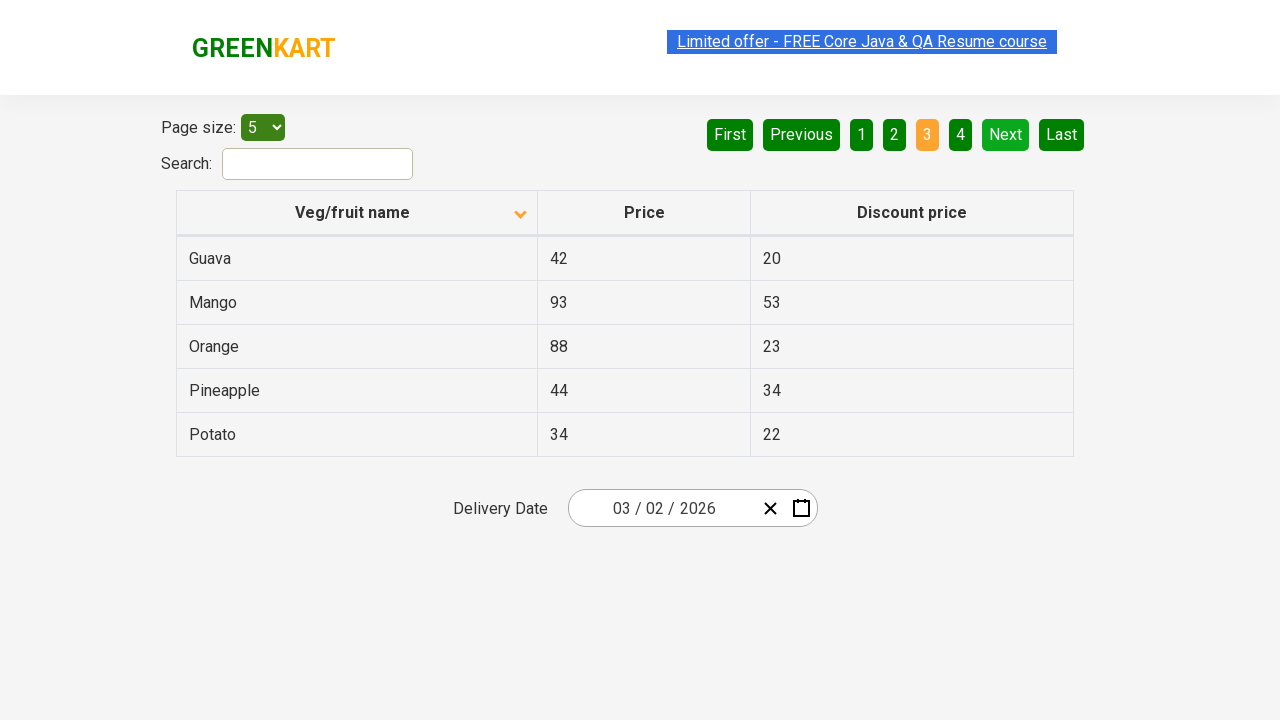

Checked Next button state: aria-disabled='false'
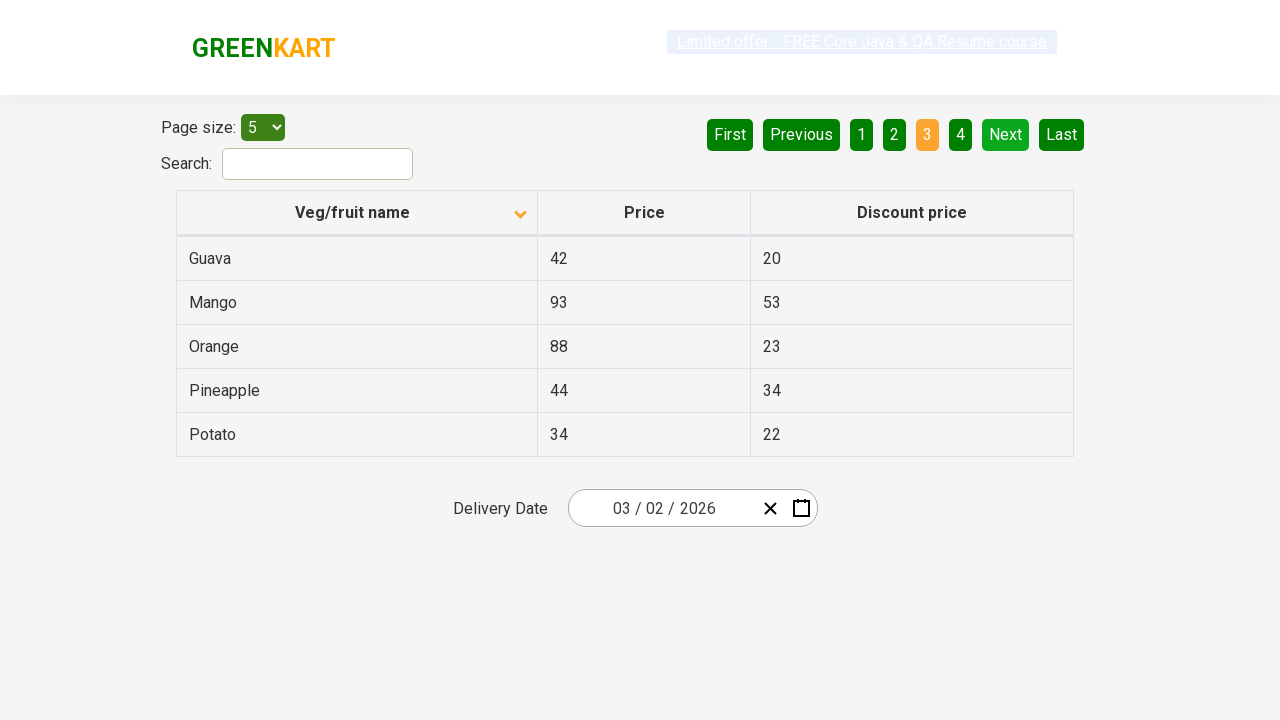

Clicked Next button to navigate to next page at (1006, 134) on xpath=//a[@aria-label='Next']
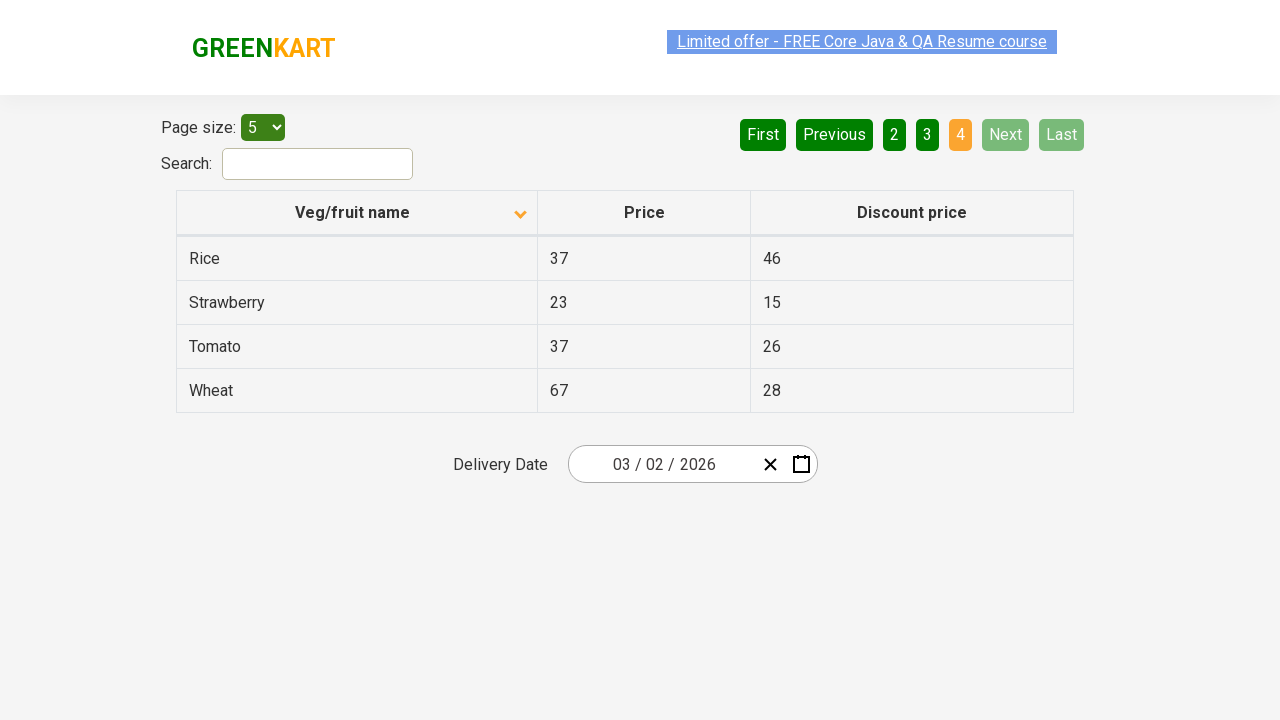

Table updated on new page
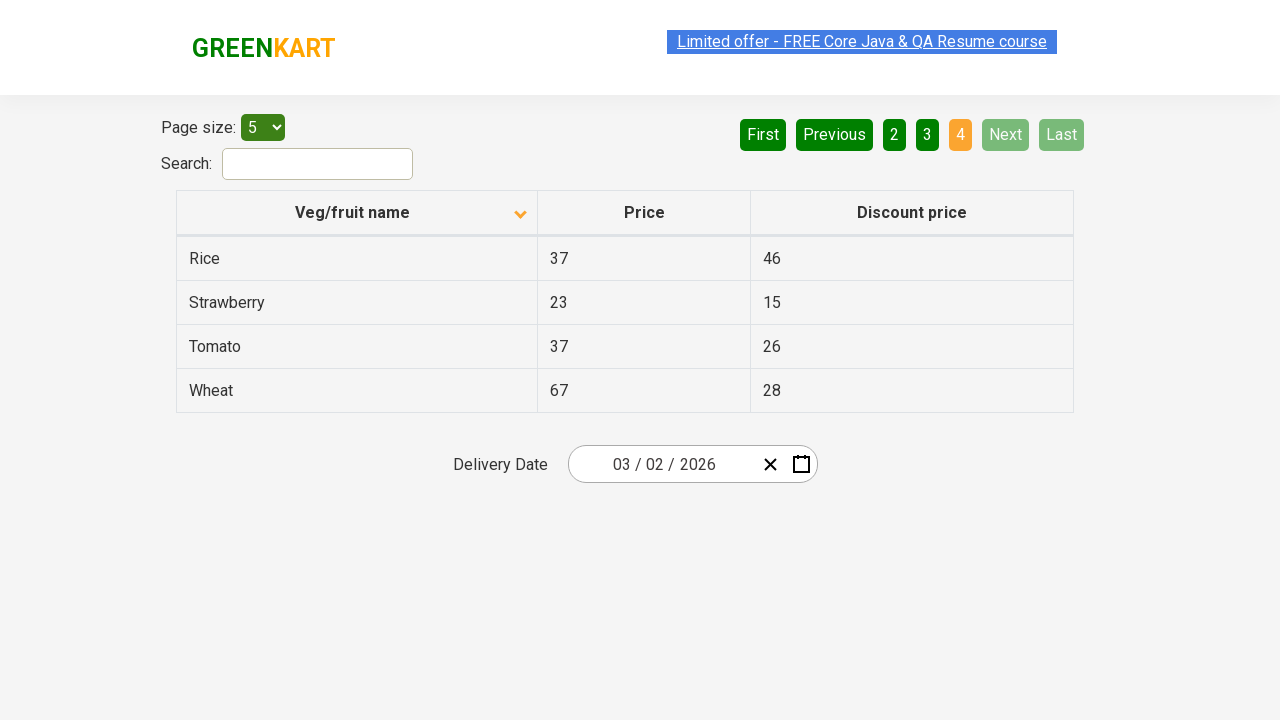

Checked Next button state: aria-disabled='true'
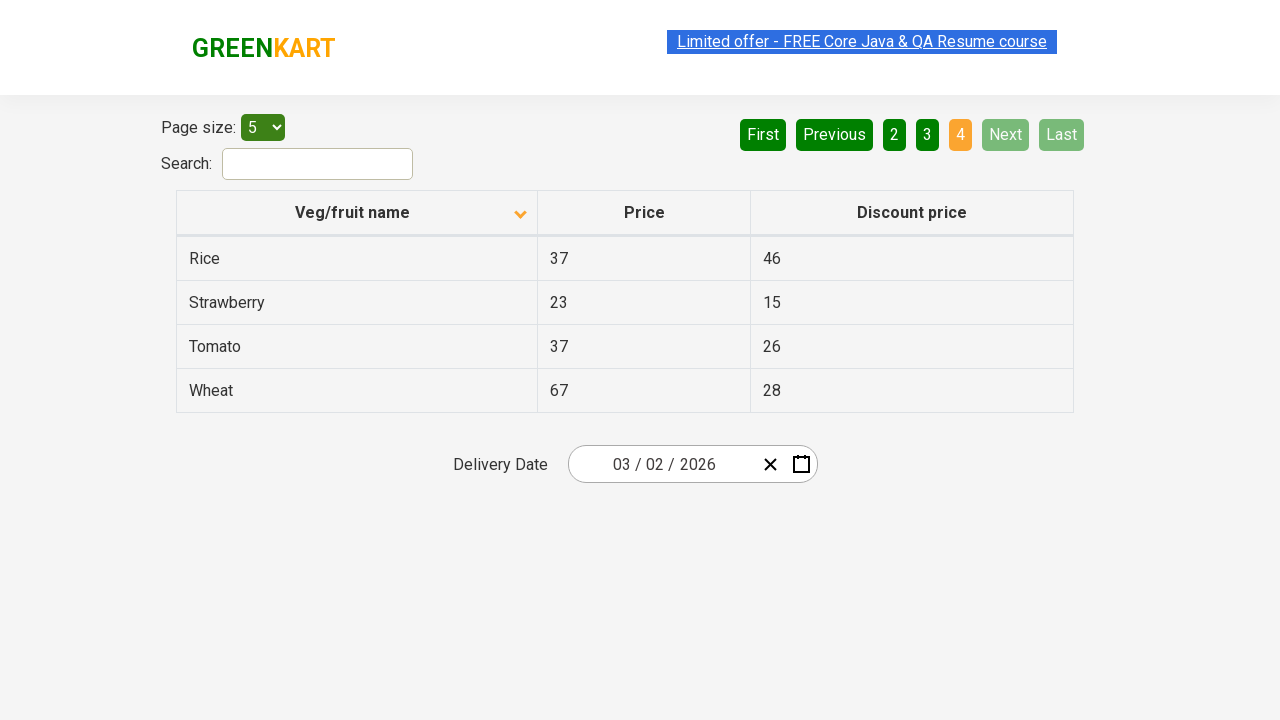

Reached the last page - Next button is disabled
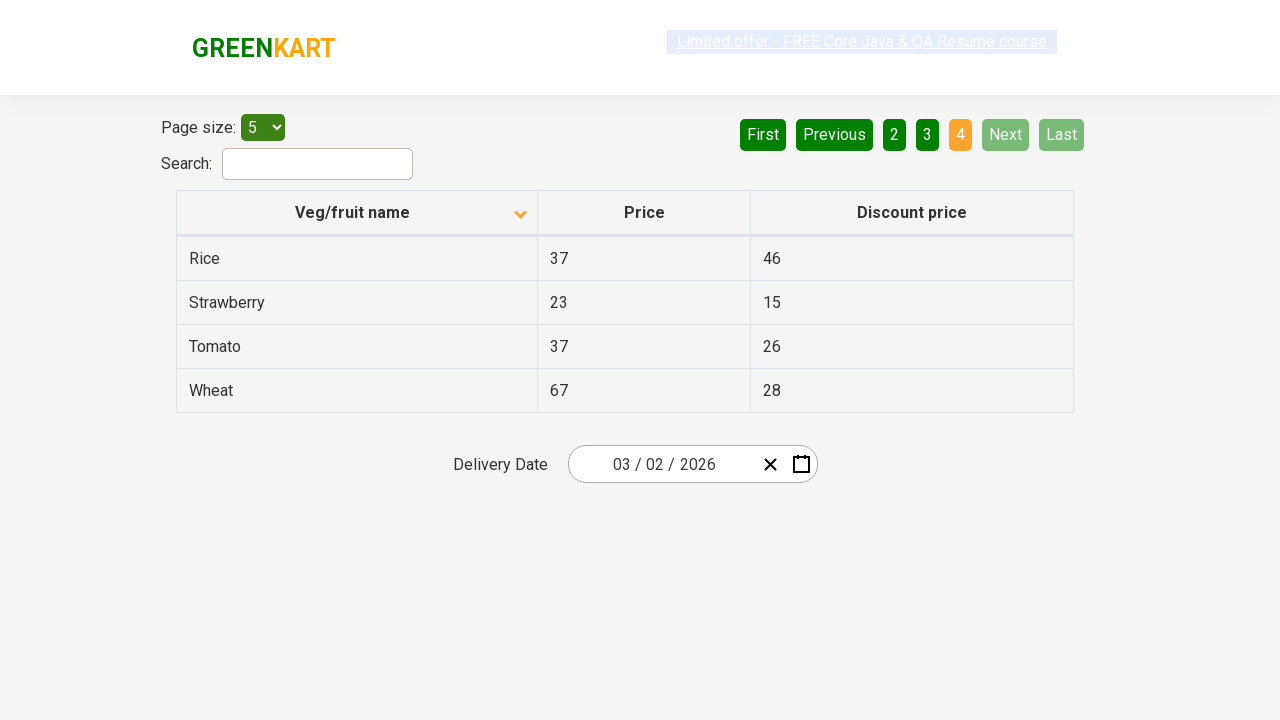

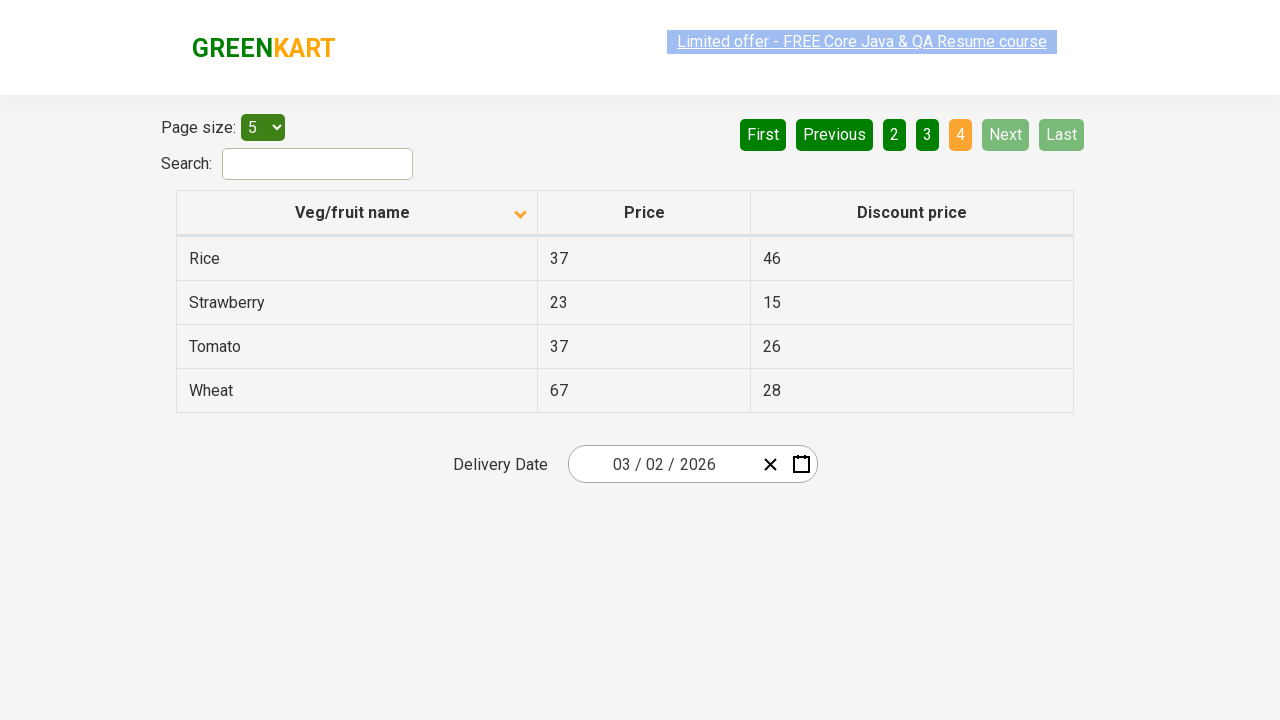